Tests switching between multiple browser windows by storing the original window handle, clicking a link to open a new window, then switching between windows using explicit handle tracking.

Starting URL: https://the-internet.herokuapp.com/windows

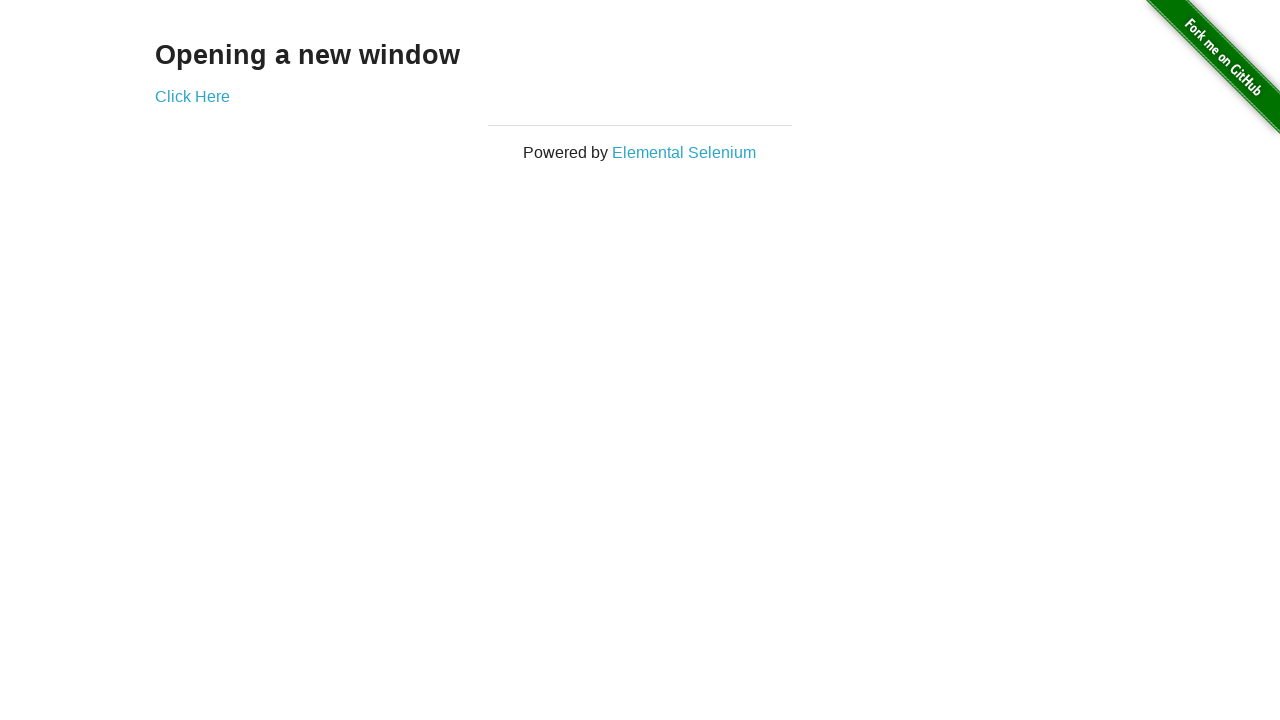

Stored reference to the first page
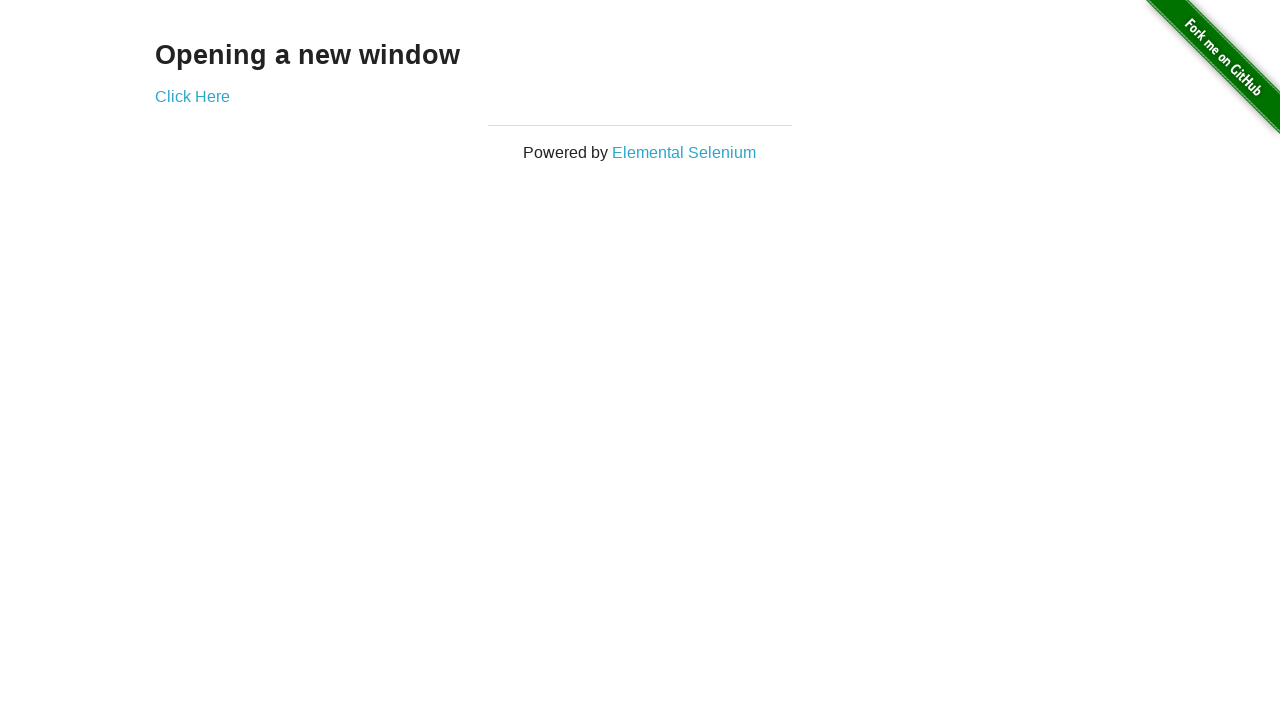

Clicked link to open new window at (192, 96) on .example a
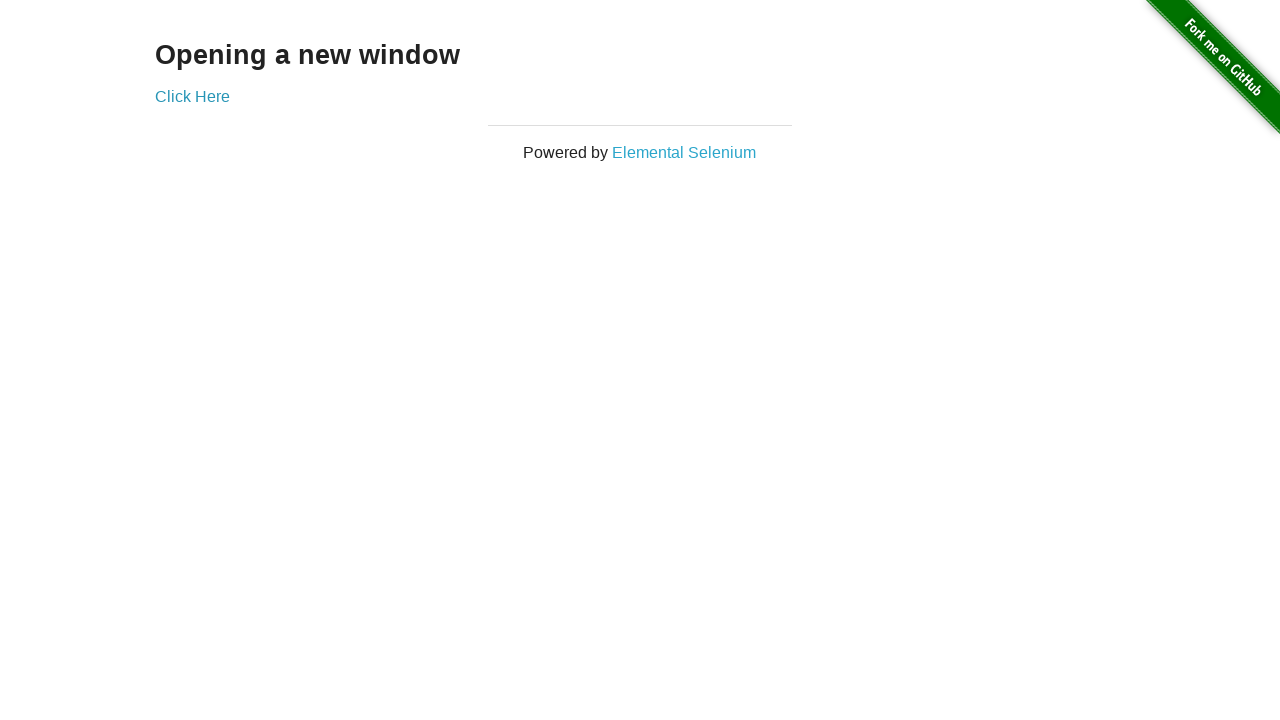

Captured new page handle
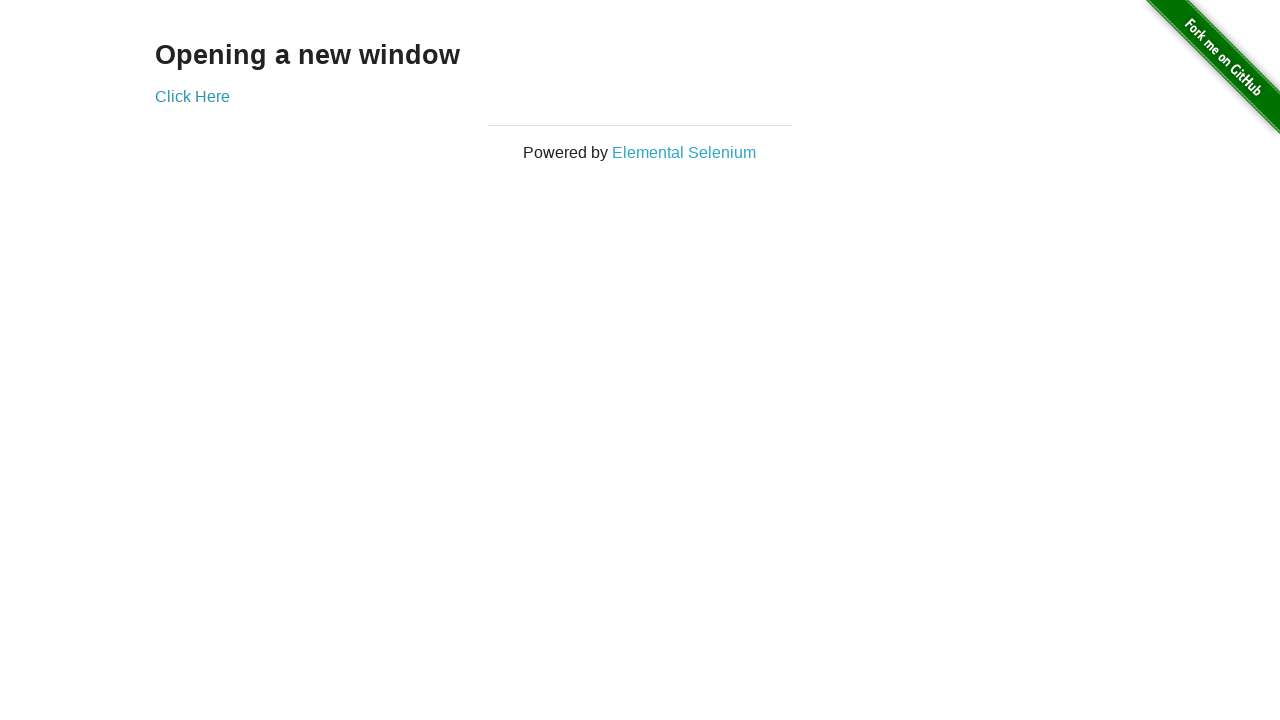

Verified original window title is 'The Internet'
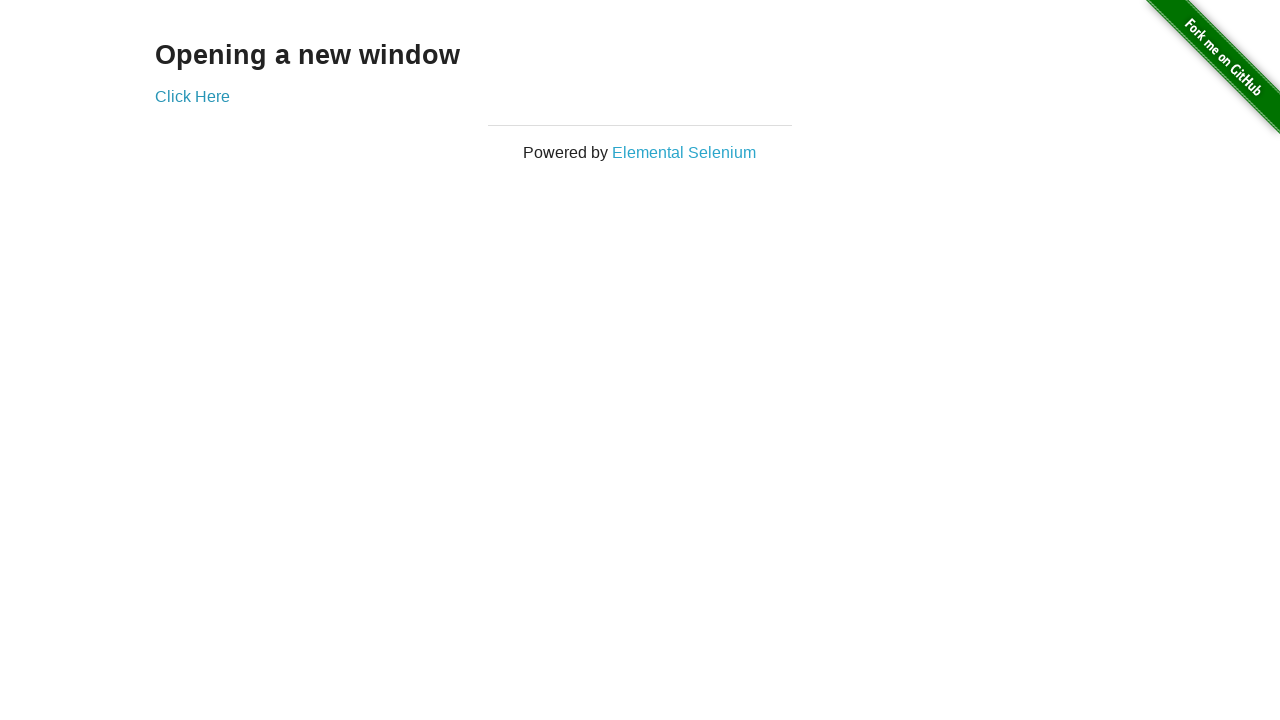

Waited for new page to fully load
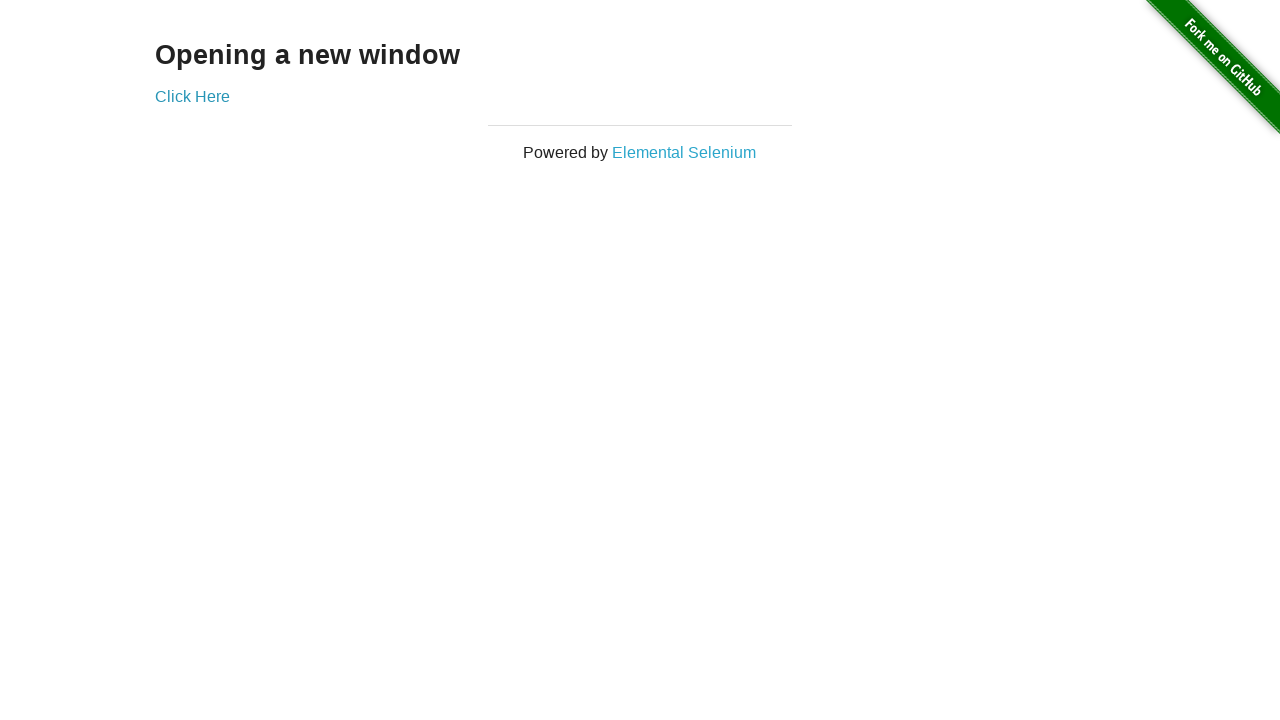

Verified new window title is 'New Window'
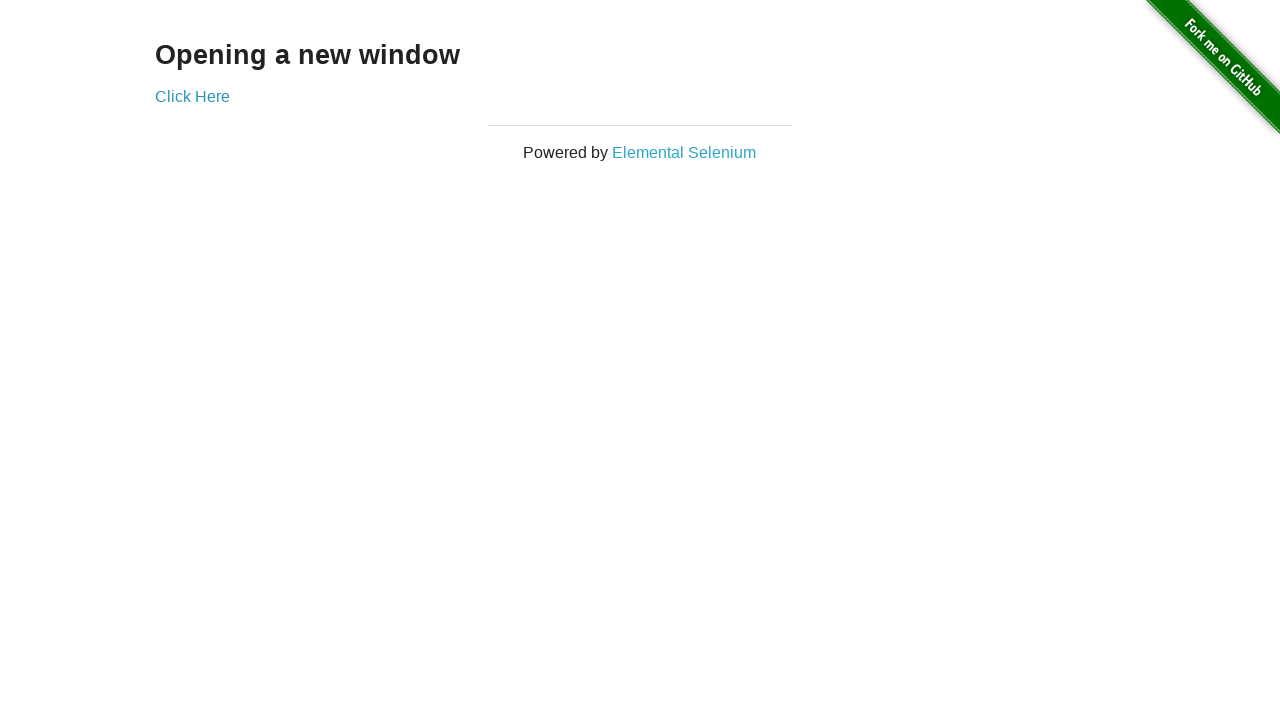

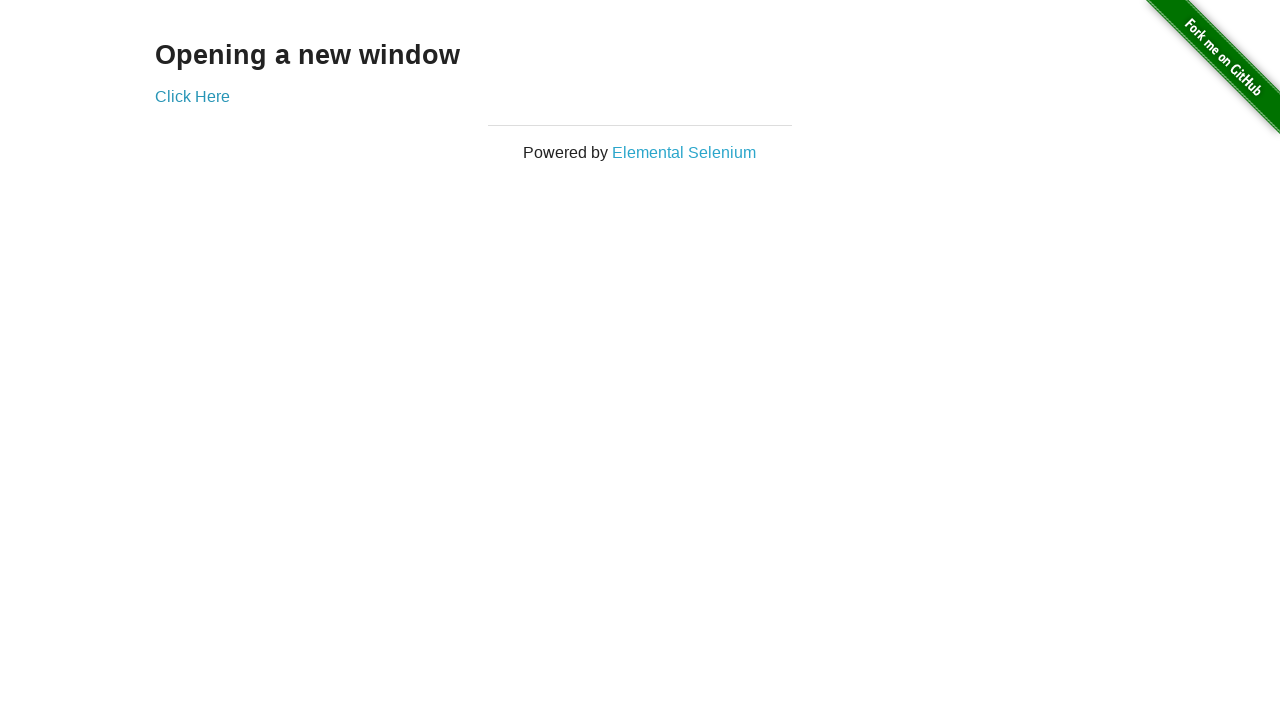